Verifies the top menu bar by clicking on the home link

Starting URL: https://www.redmine.org

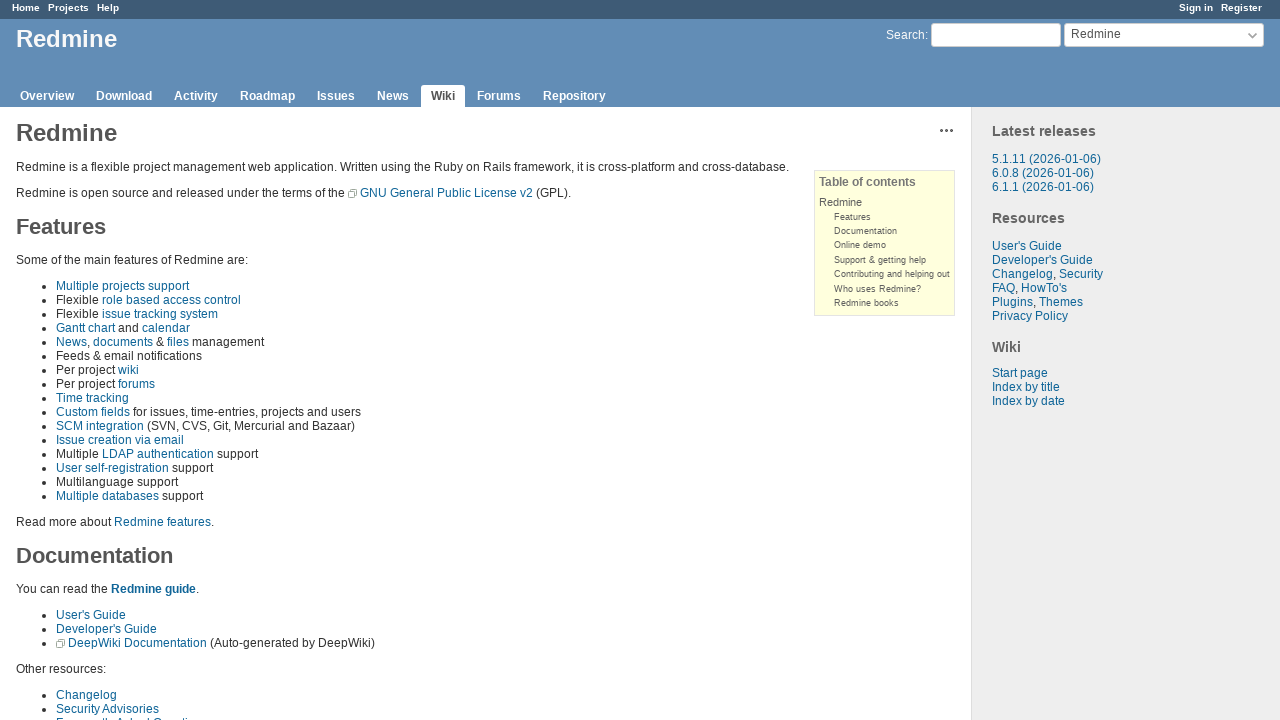

Clicked home link in top menu bar at (26, 8) on a.home
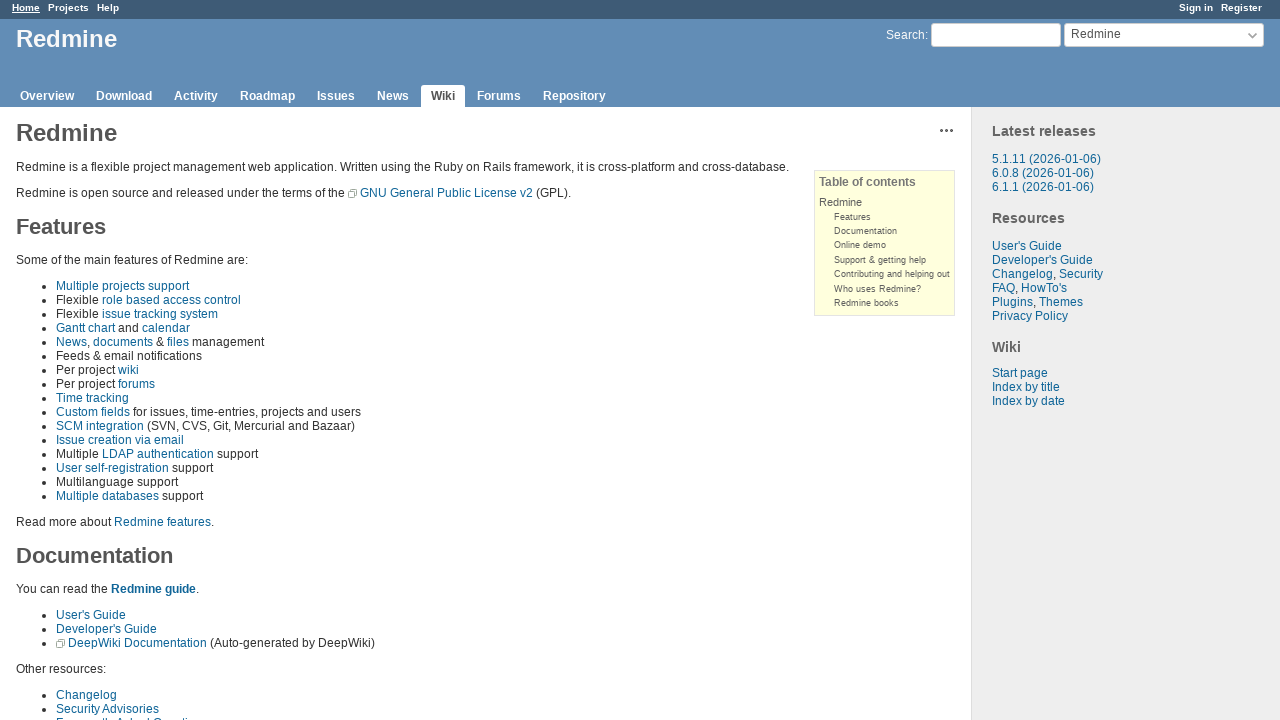

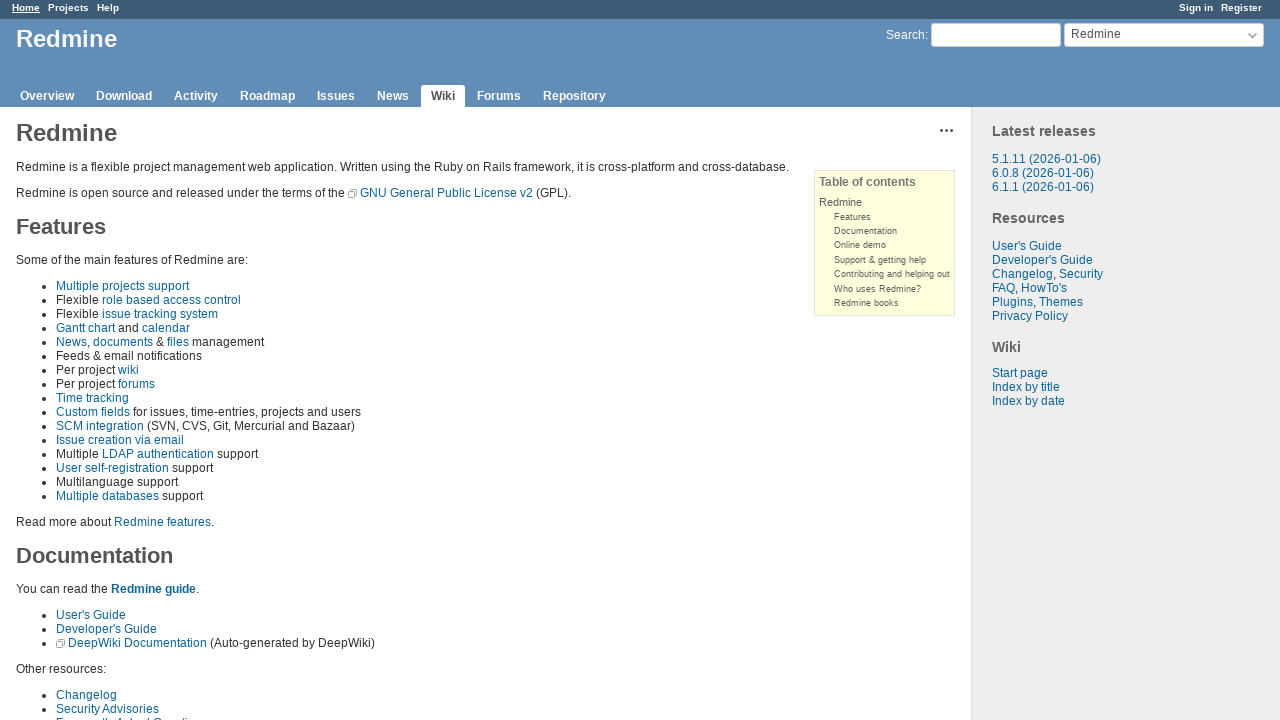